Clicks on a tick div element multiple times to test time-based functionality

Starting URL: https://example.cypress.io/commands/spies-stubs-clocks

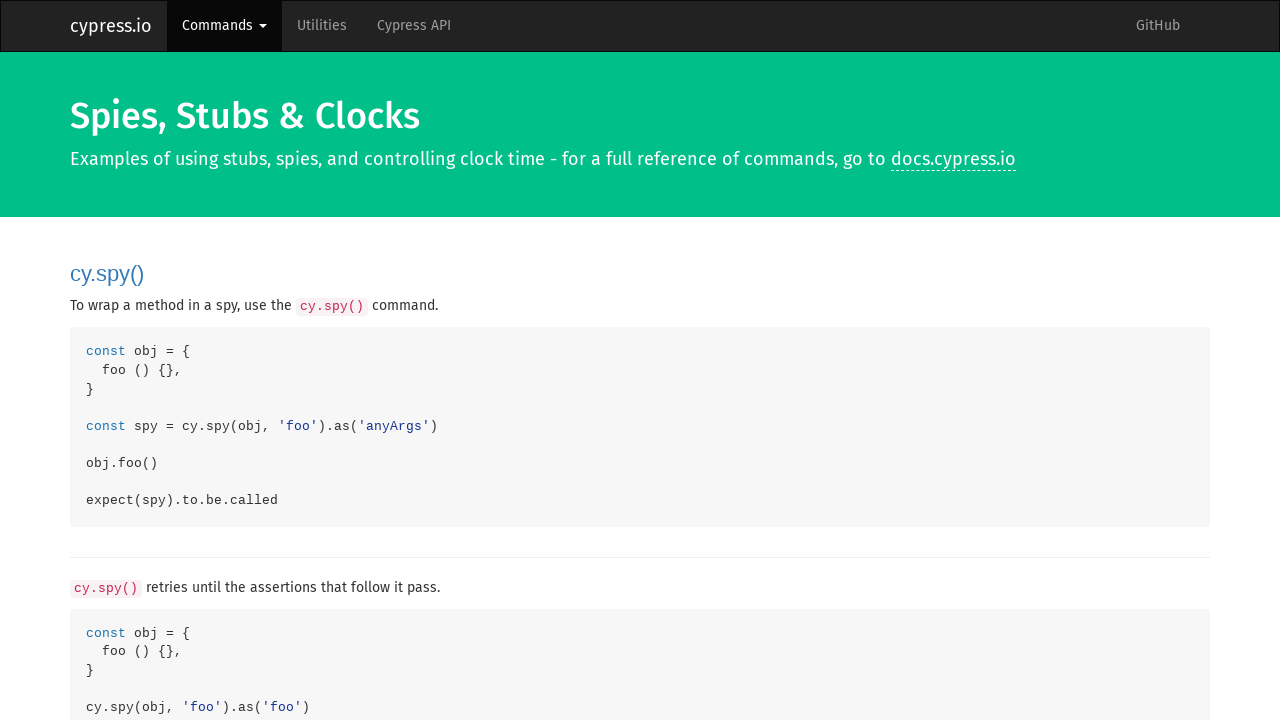

Navigated to cy.tick() test page
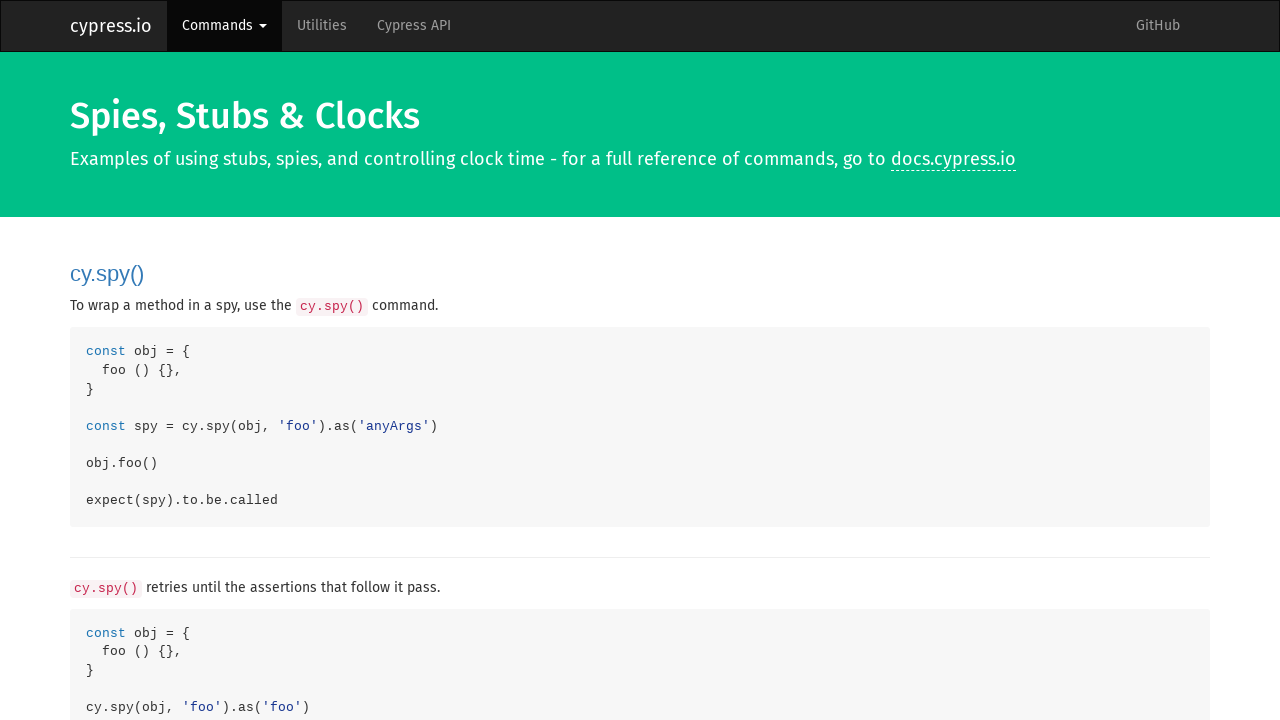

Clicked on tick div element (first click) at (981, 360) on #tick-div
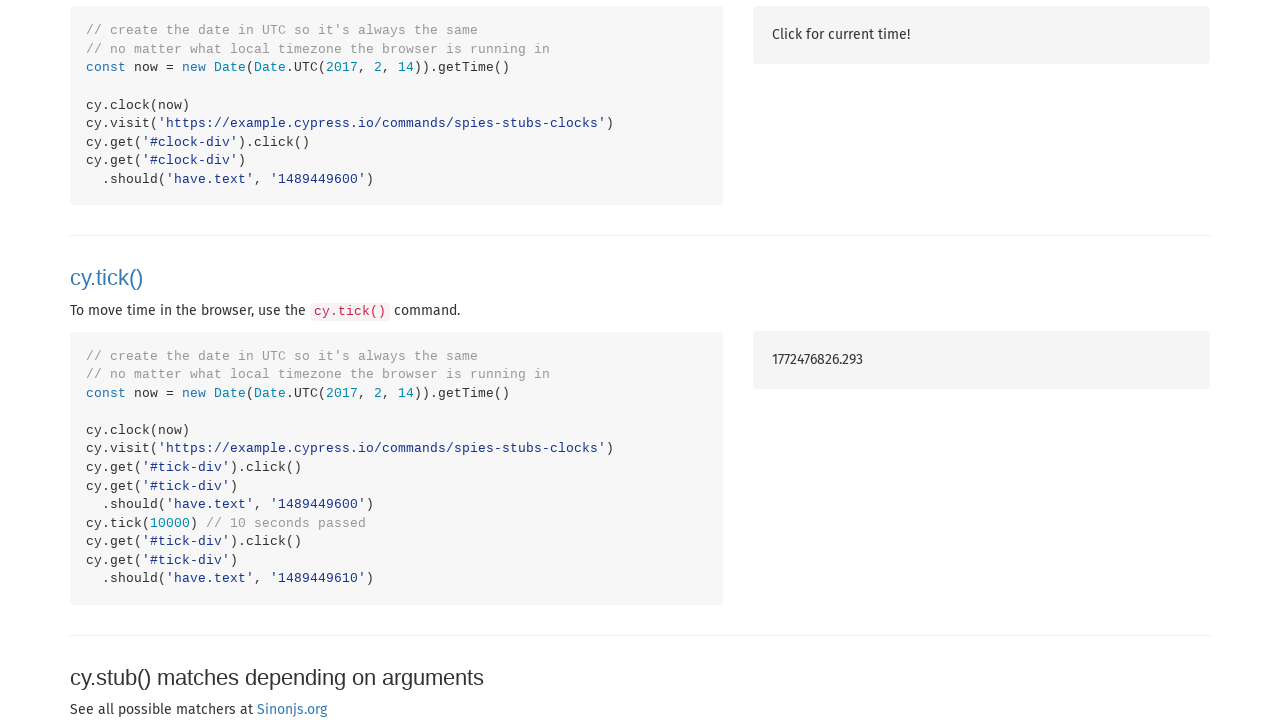

Verified tick div element is visible
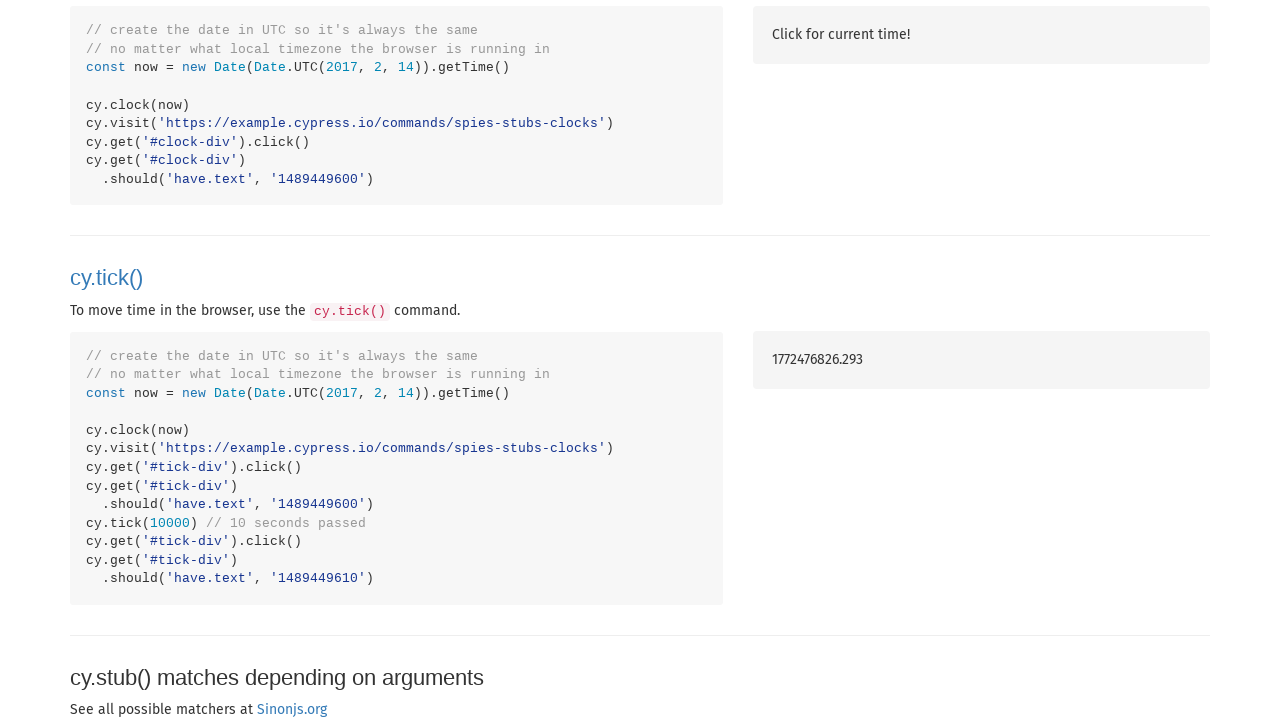

Clicked on tick div element (second click) at (981, 360) on #tick-div
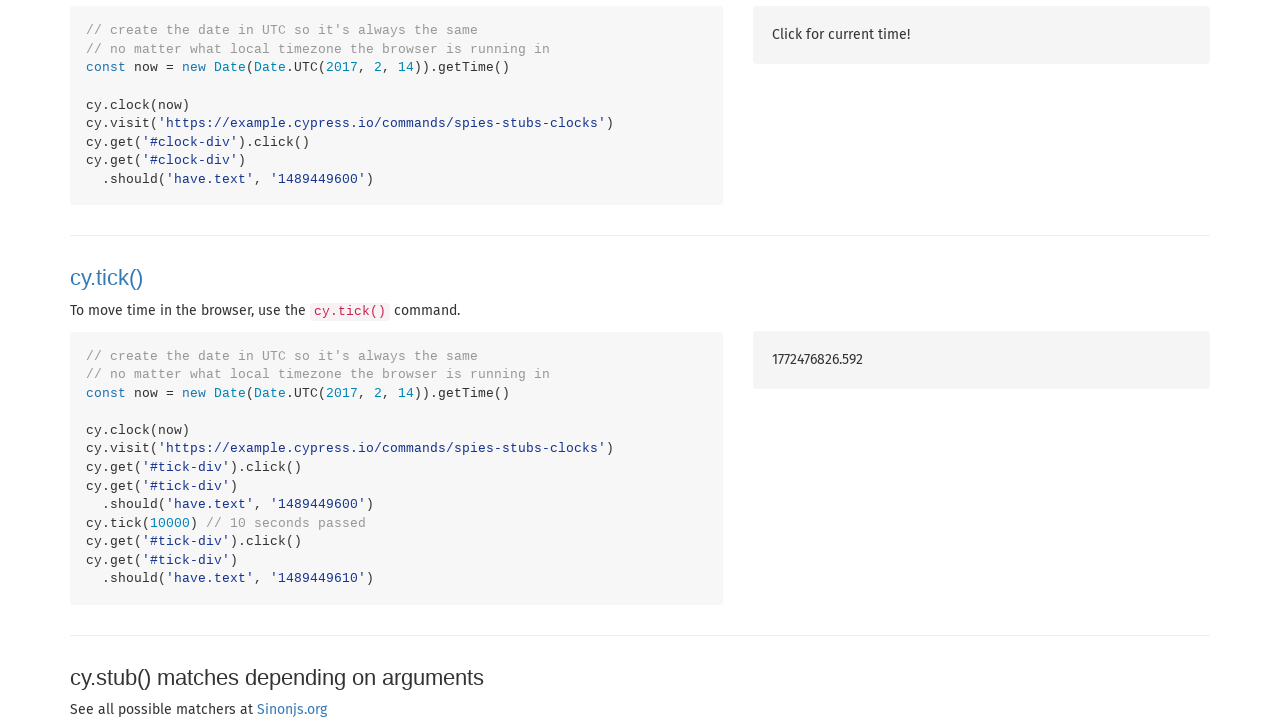

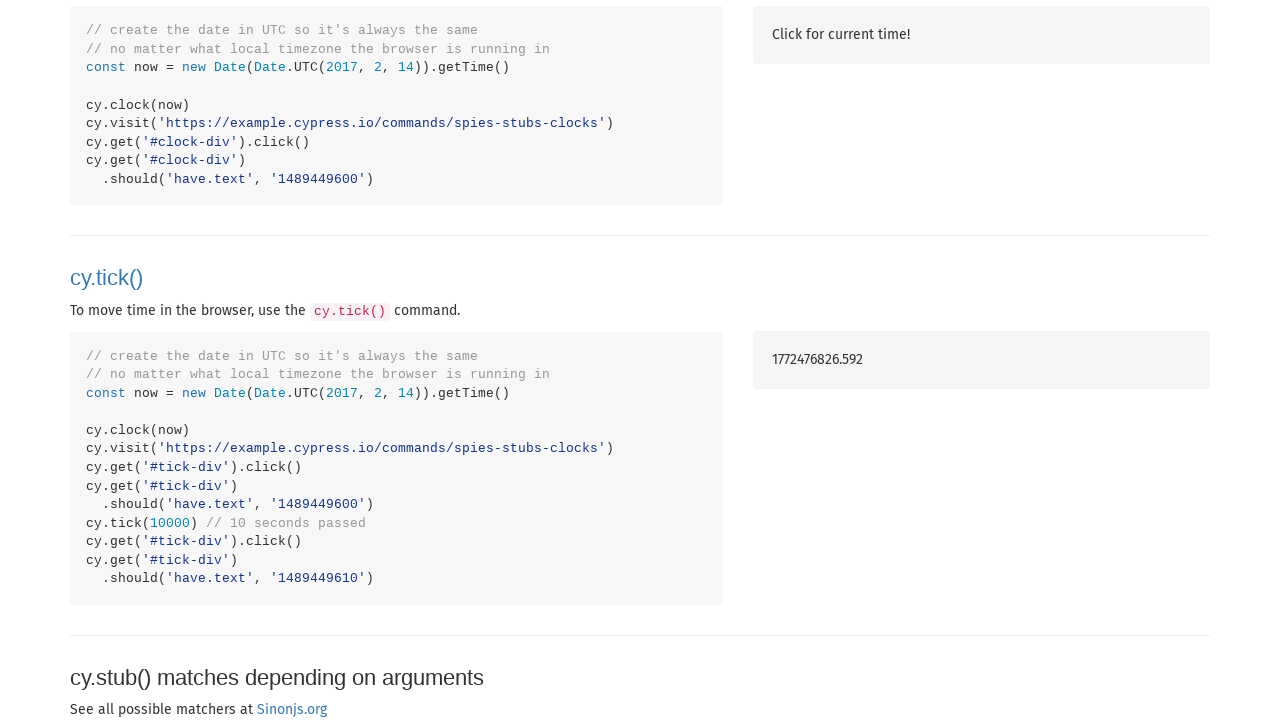